Tests dividing two positive integers (2 / 3) using the calculator

Starting URL: https://testsheepnz.github.io/BasicCalculator

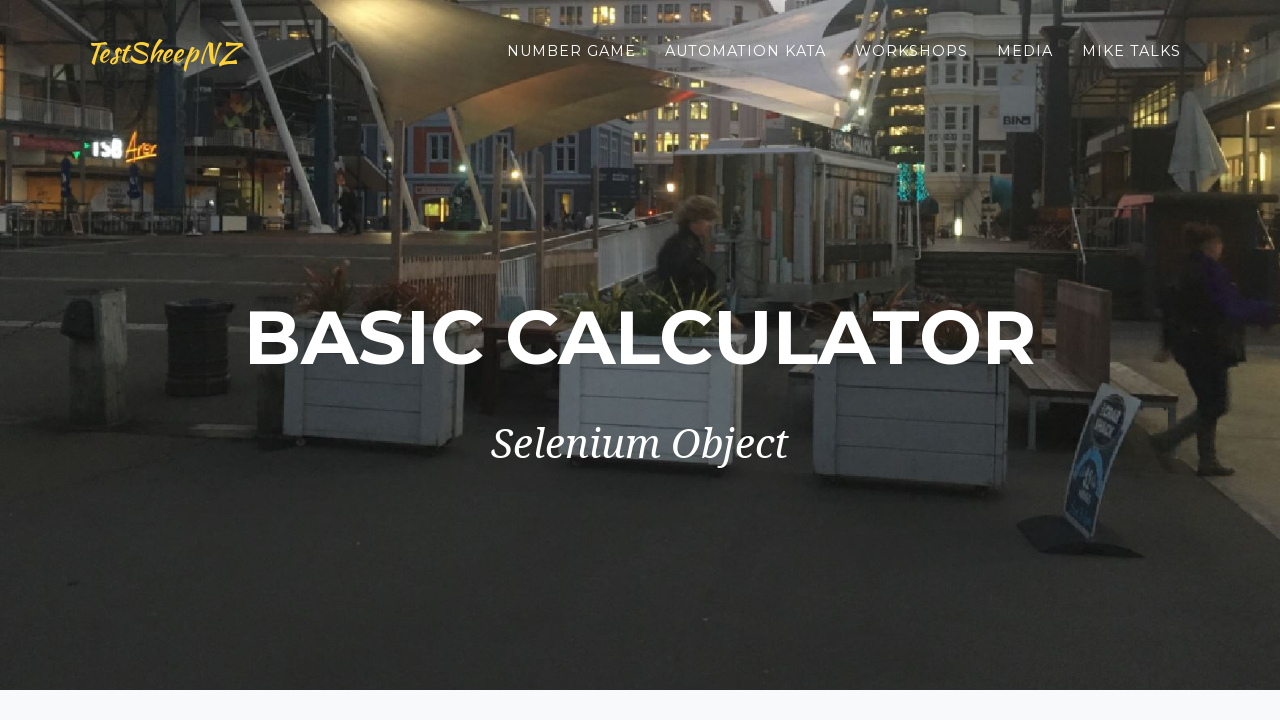

Selected Prototype build version on #selectBuild
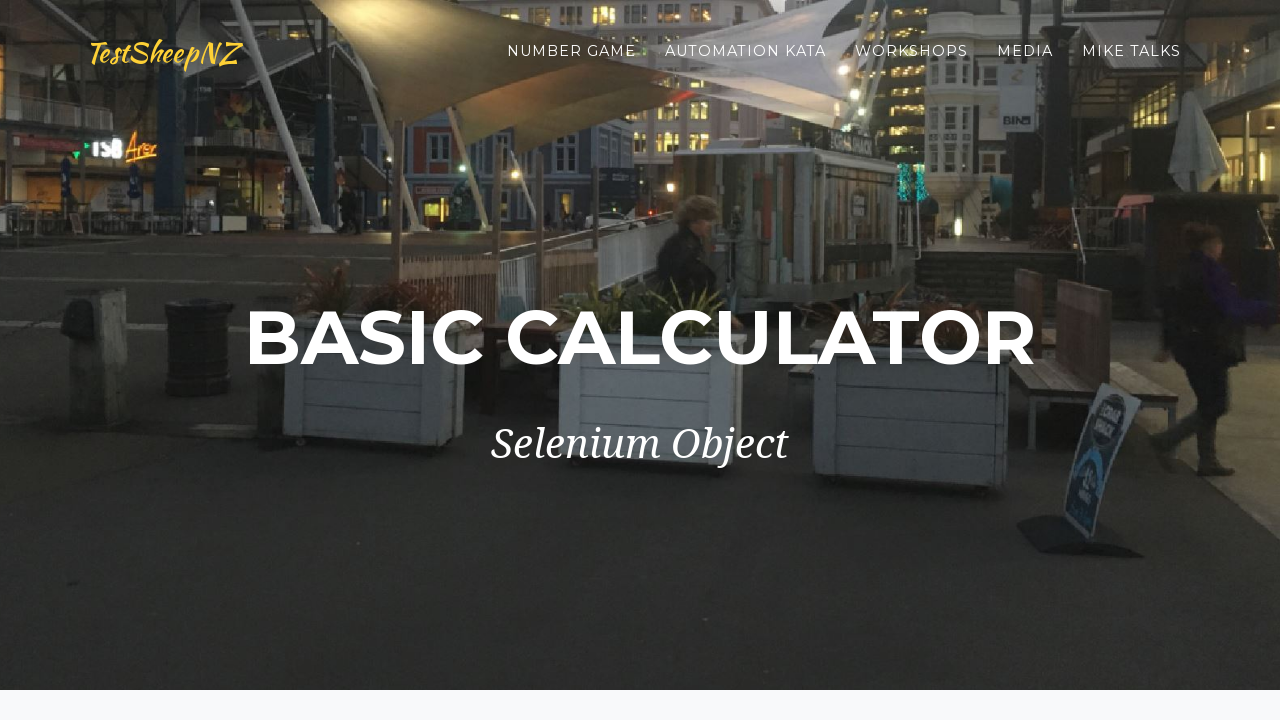

Entered first number: 2 on #number1Field
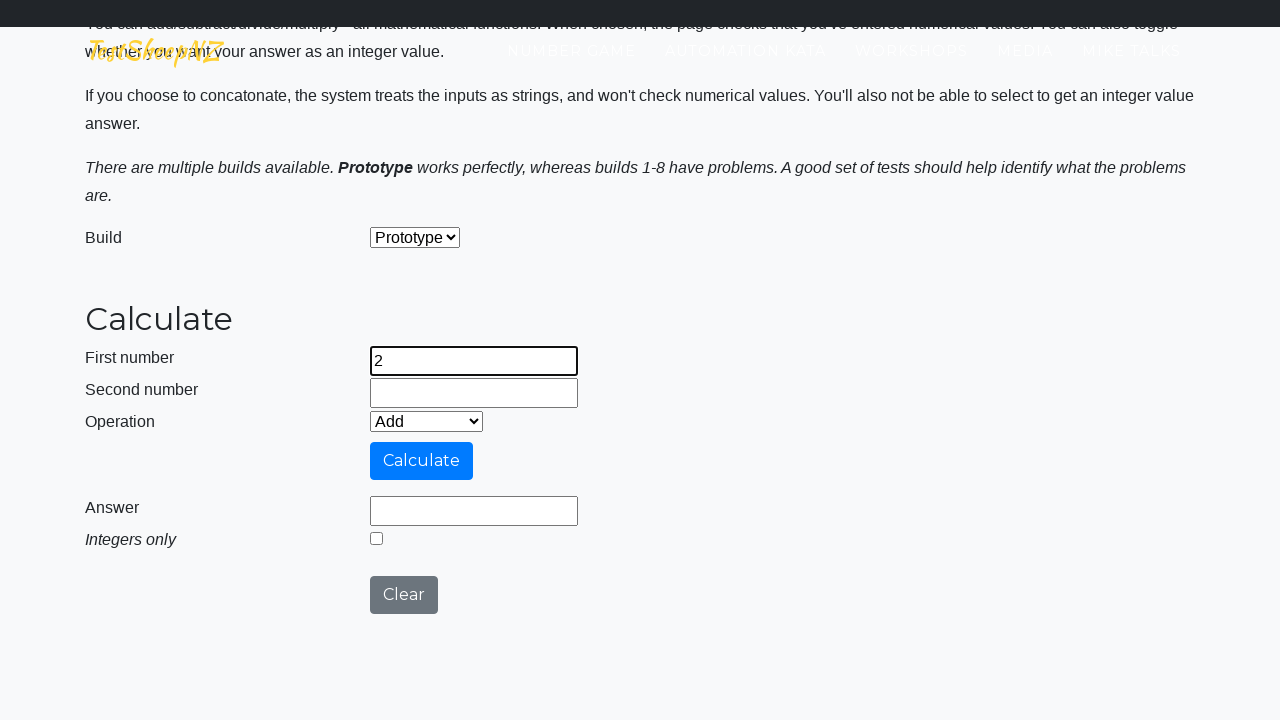

Entered second number: 3 on #number2Field
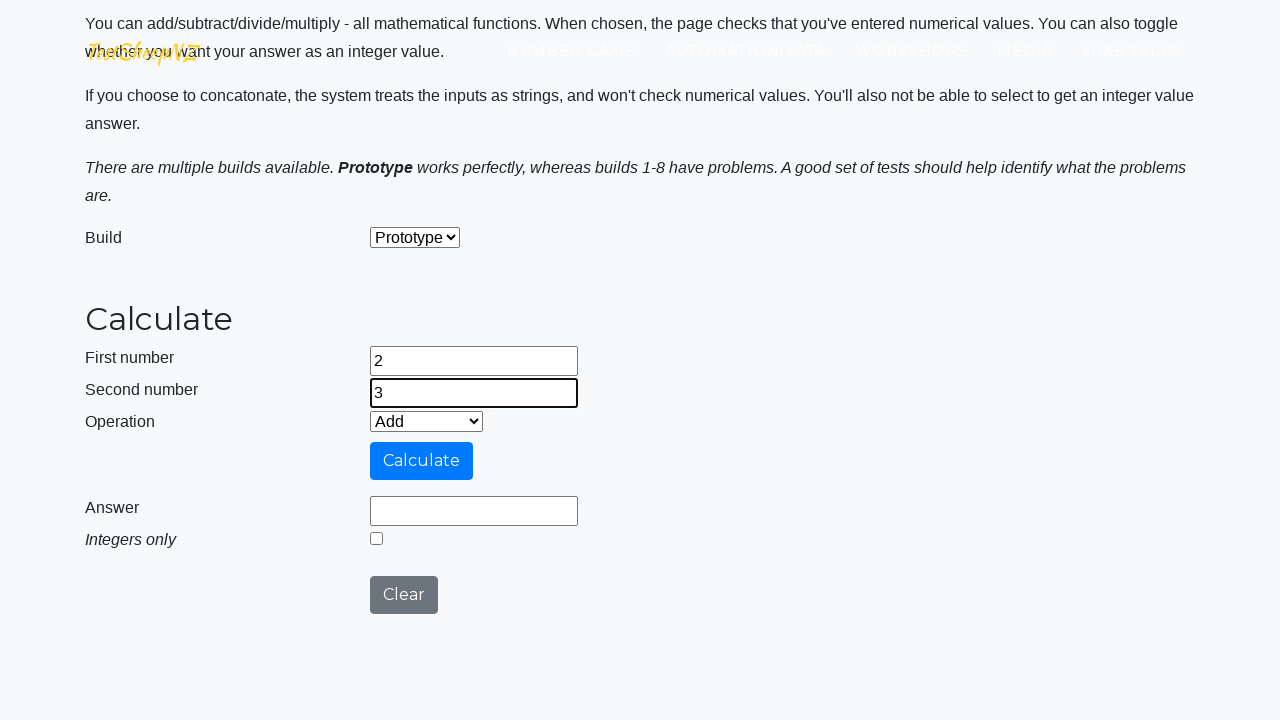

Selected Divide operation on #selectOperationDropdown
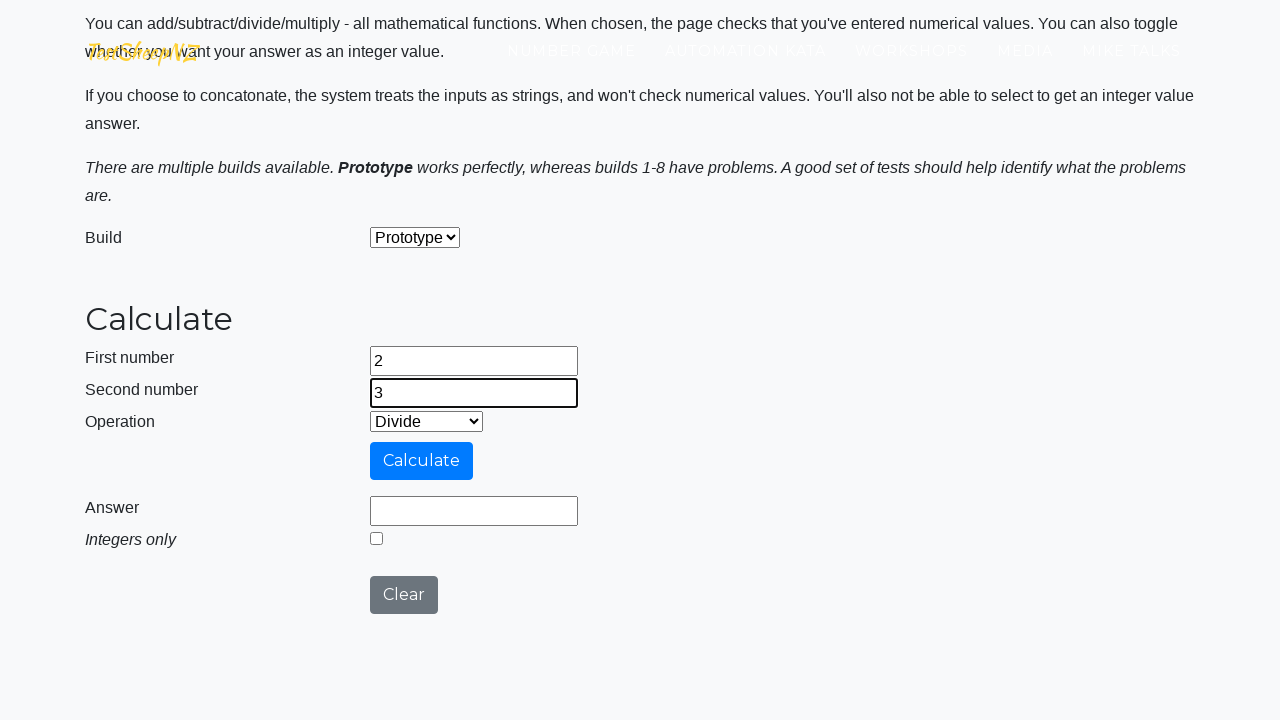

Clicked calculate button at (422, 461) on #calculateButton
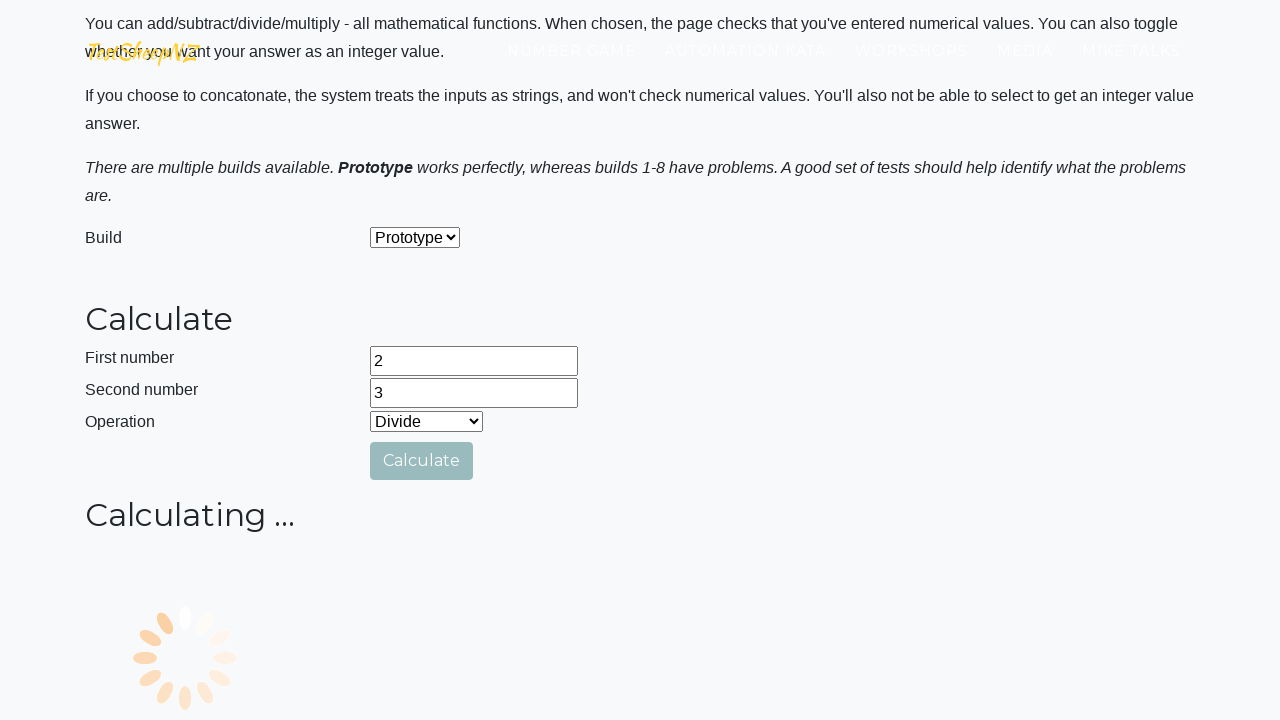

Verified result equals 0.6666666666666666
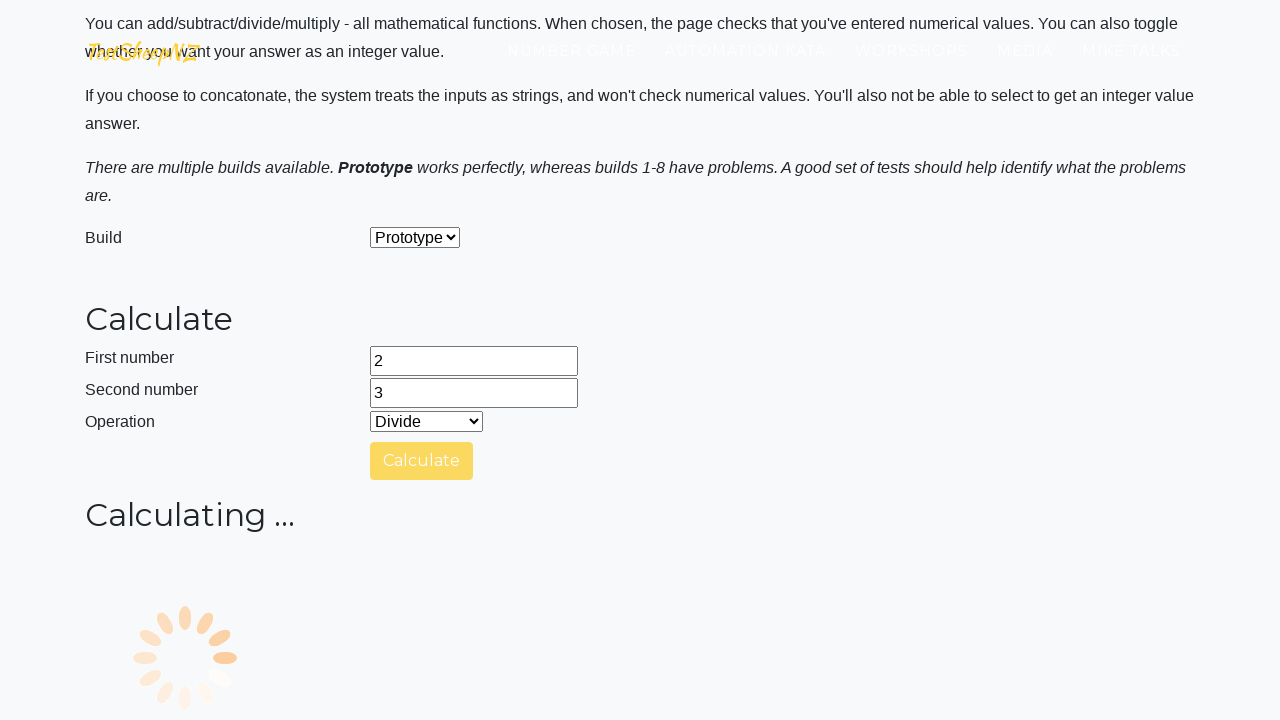

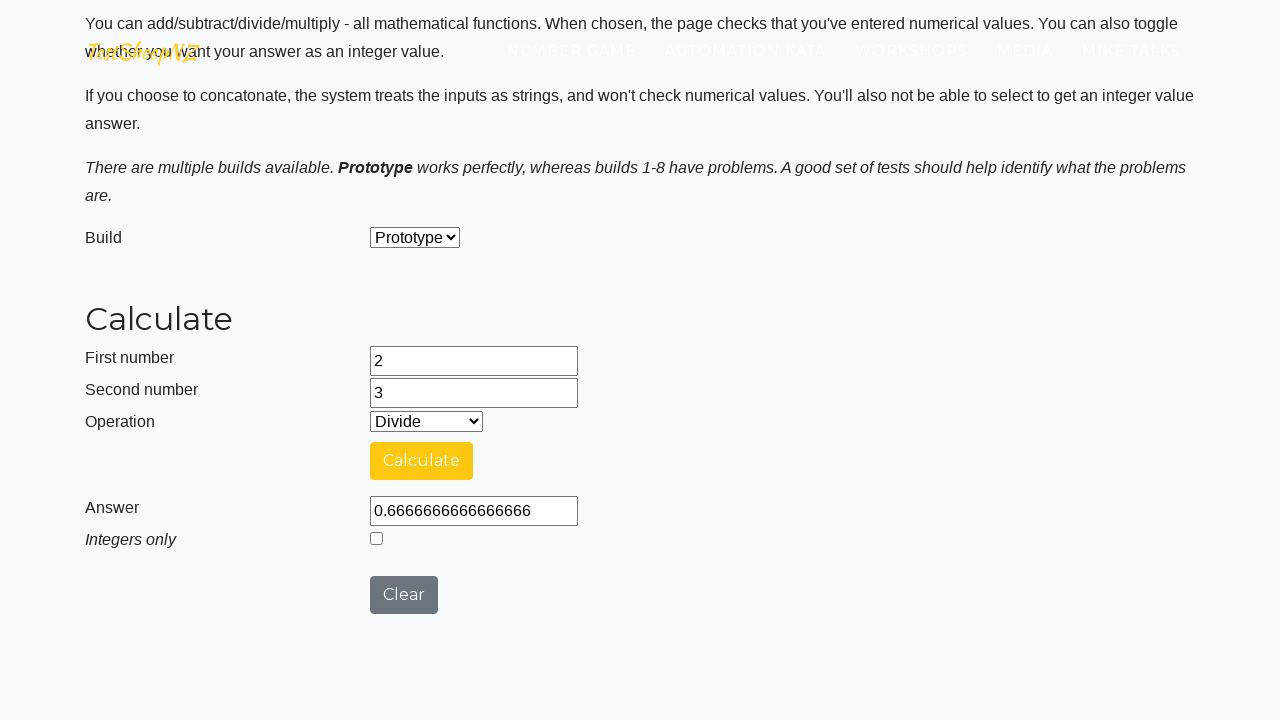